Tests input field functionality by entering a number, clearing it, and entering a different number

Starting URL: https://the-internet.herokuapp.com/inputs

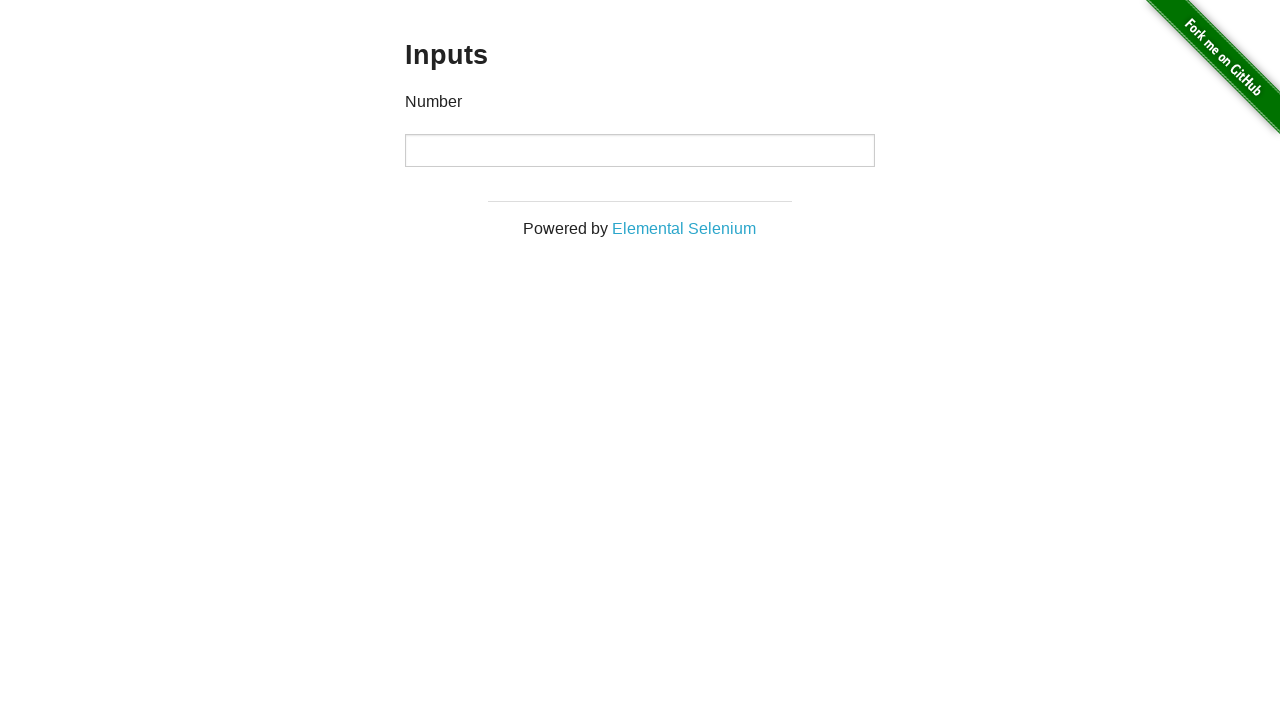

Filled input field with '1000' on input
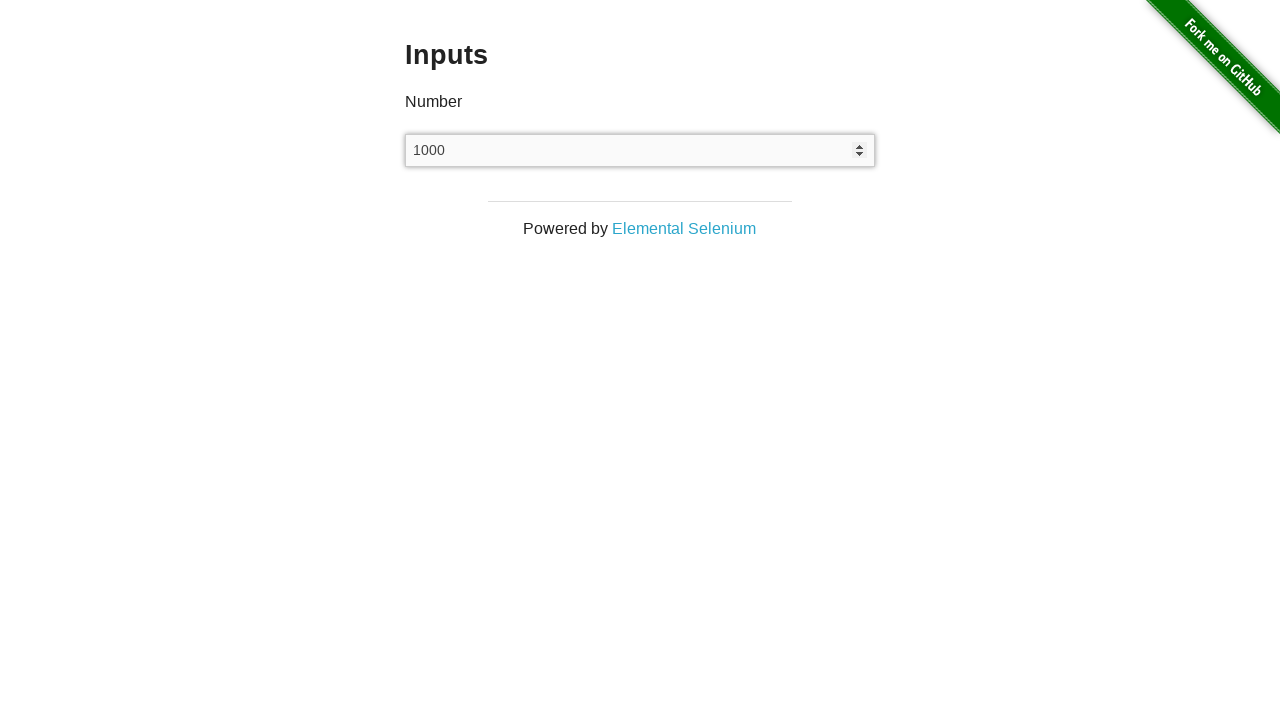

Waited 500ms for input to settle
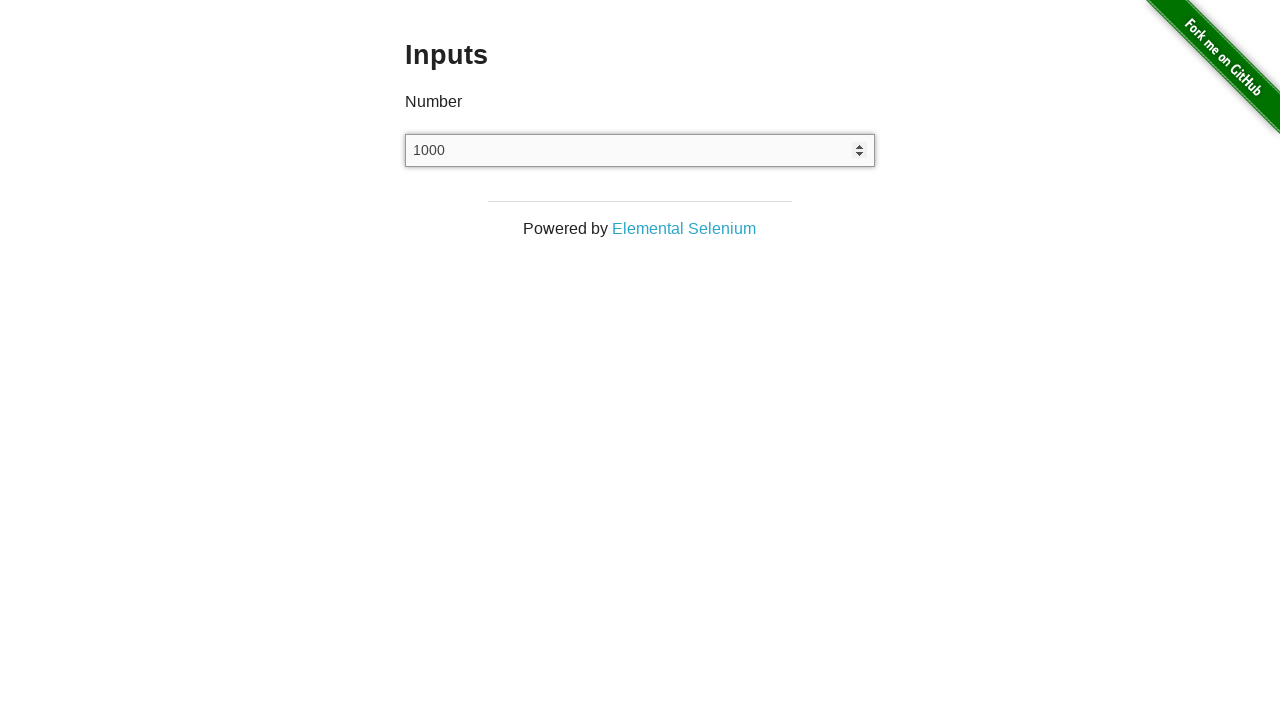

Cleared input field on input
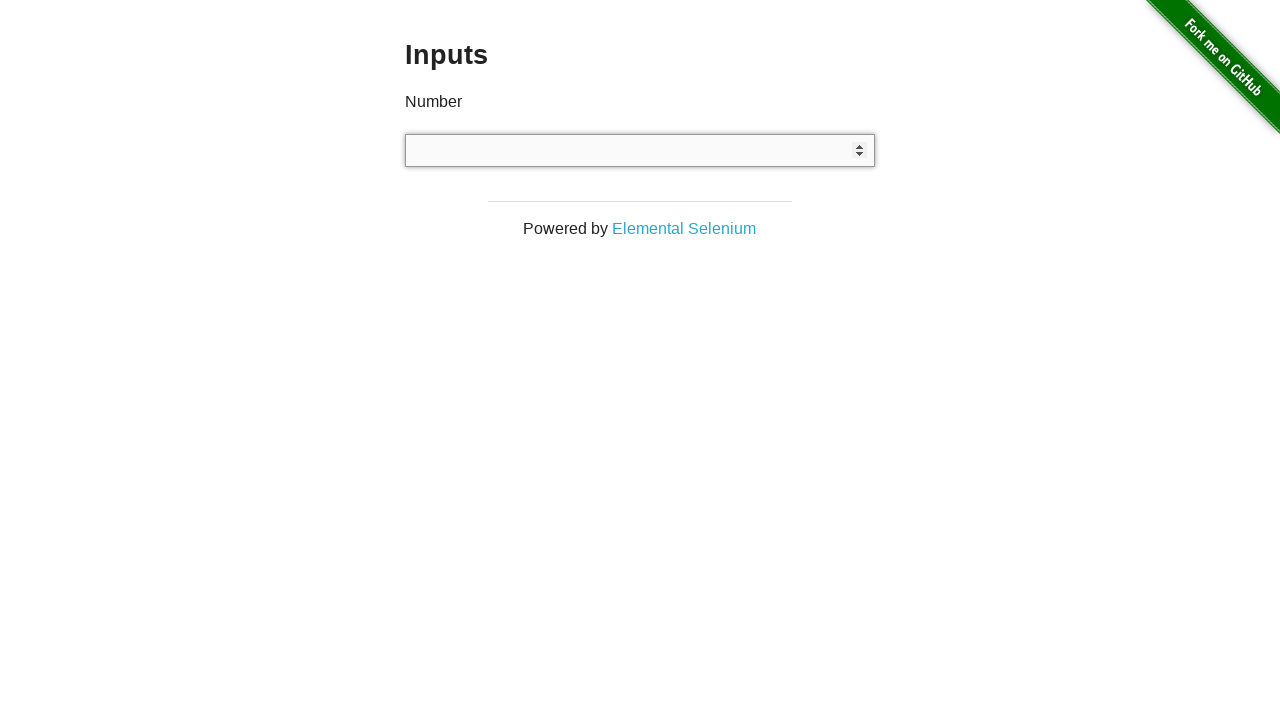

Waited 500ms after clearing input
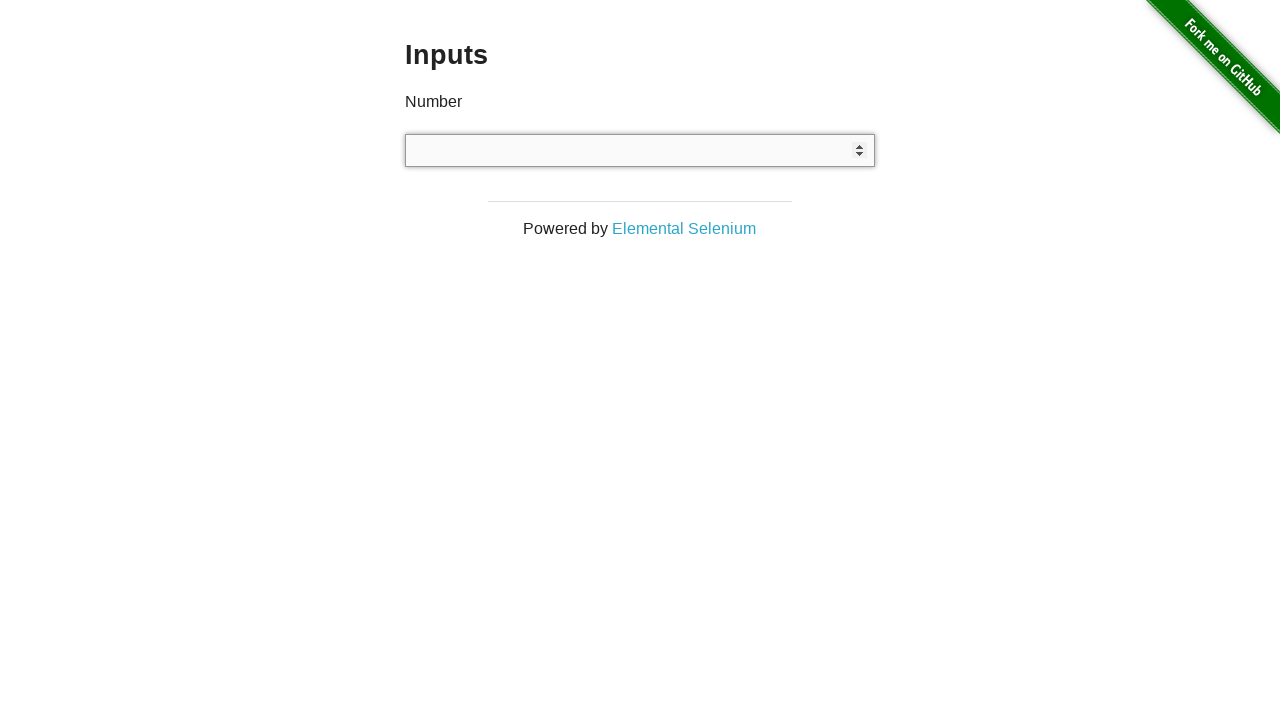

Filled input field with '999' on input
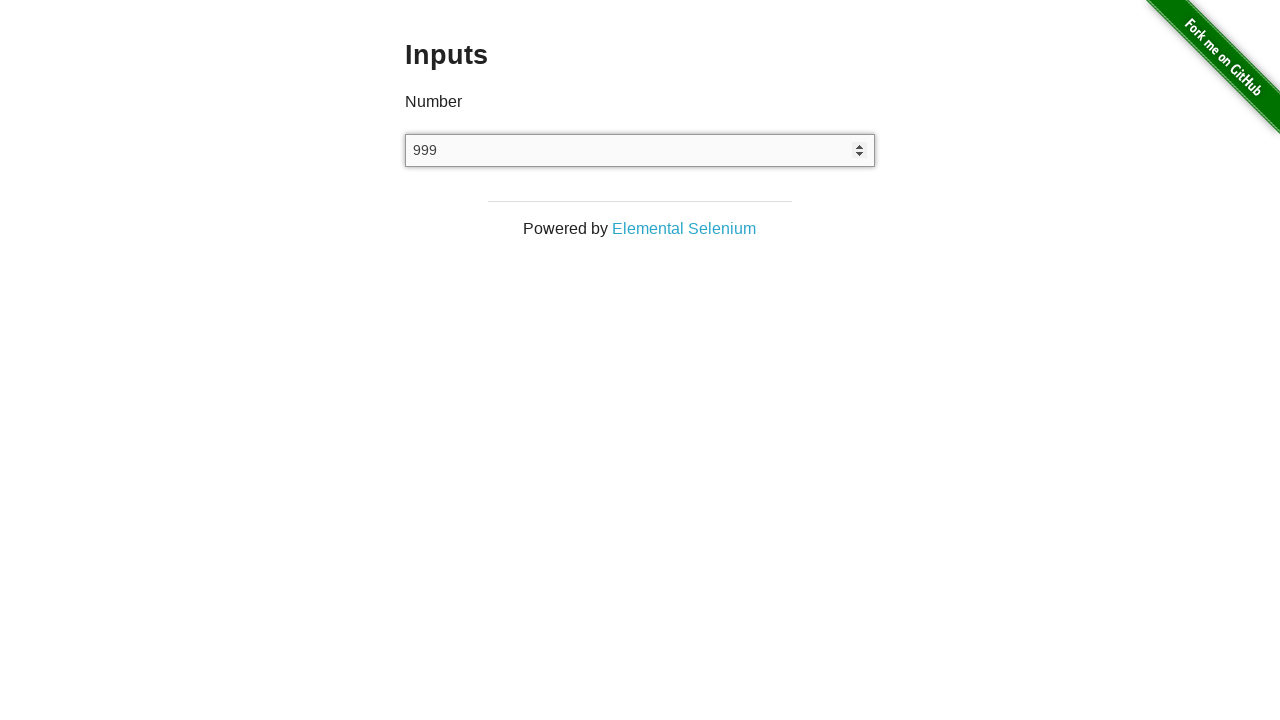

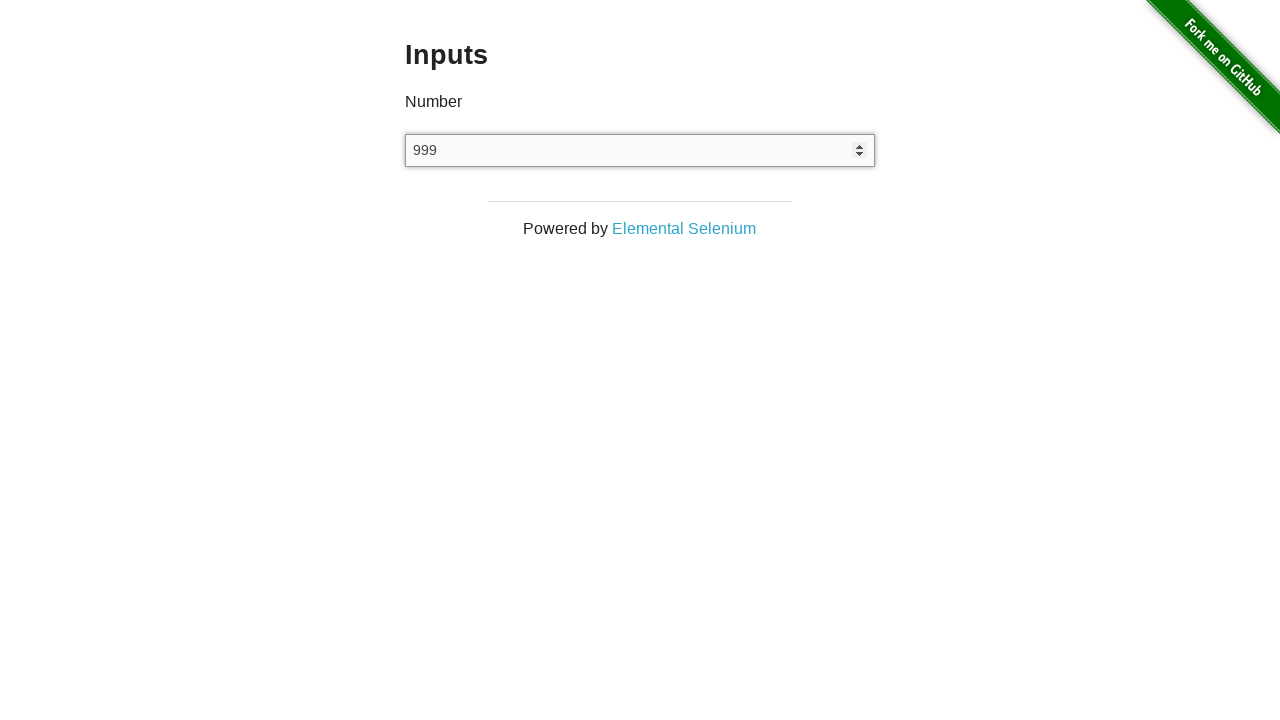